Tests JavaScript prompt alert by clicking the prompt button, entering text, accepting the alert, and verifying the result

Starting URL: https://automationfc.github.io/basic-form/index.html

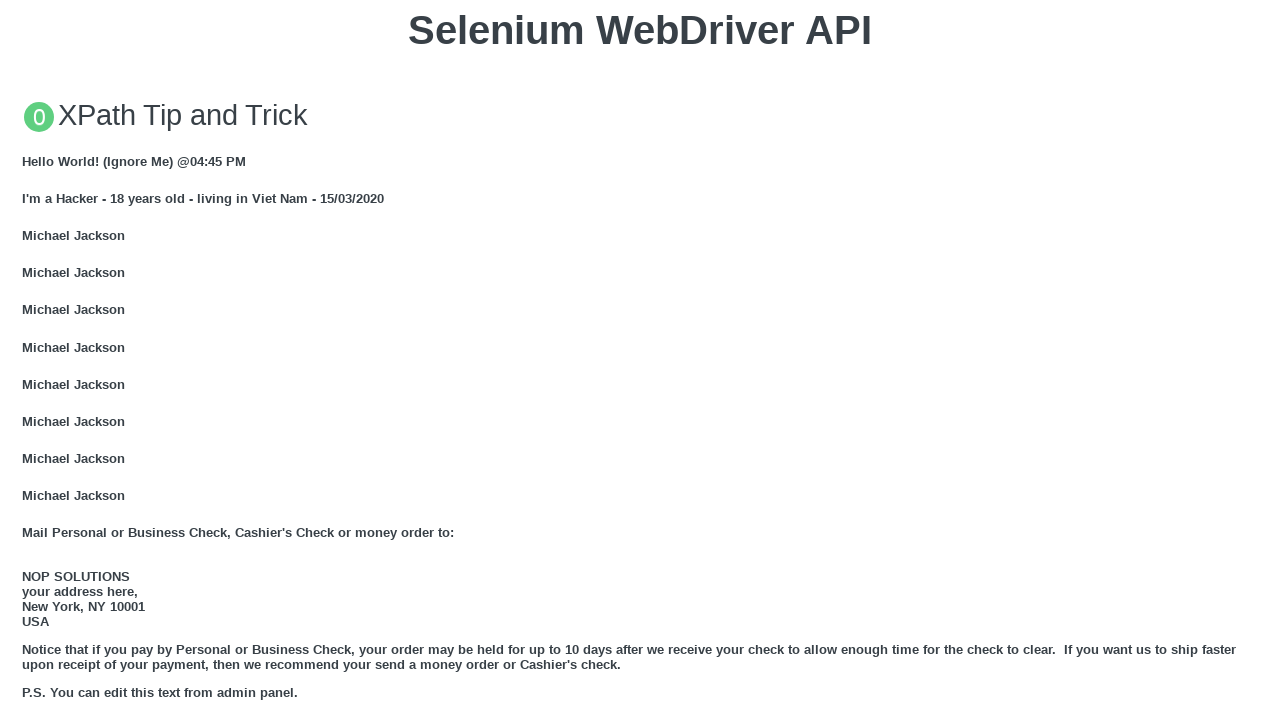

Set up dialog handler to accept prompt with text 'abc'
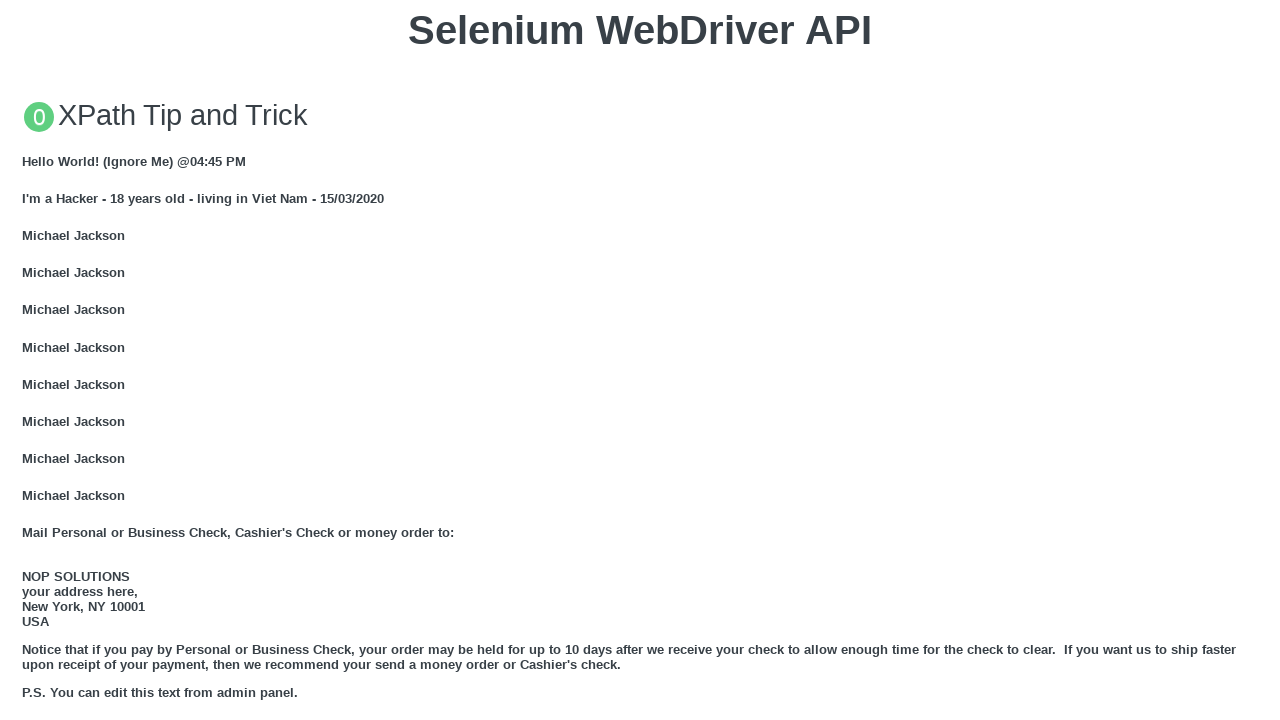

Clicked JS Prompt button at (640, 360) on button[onclick='jsPrompt()']
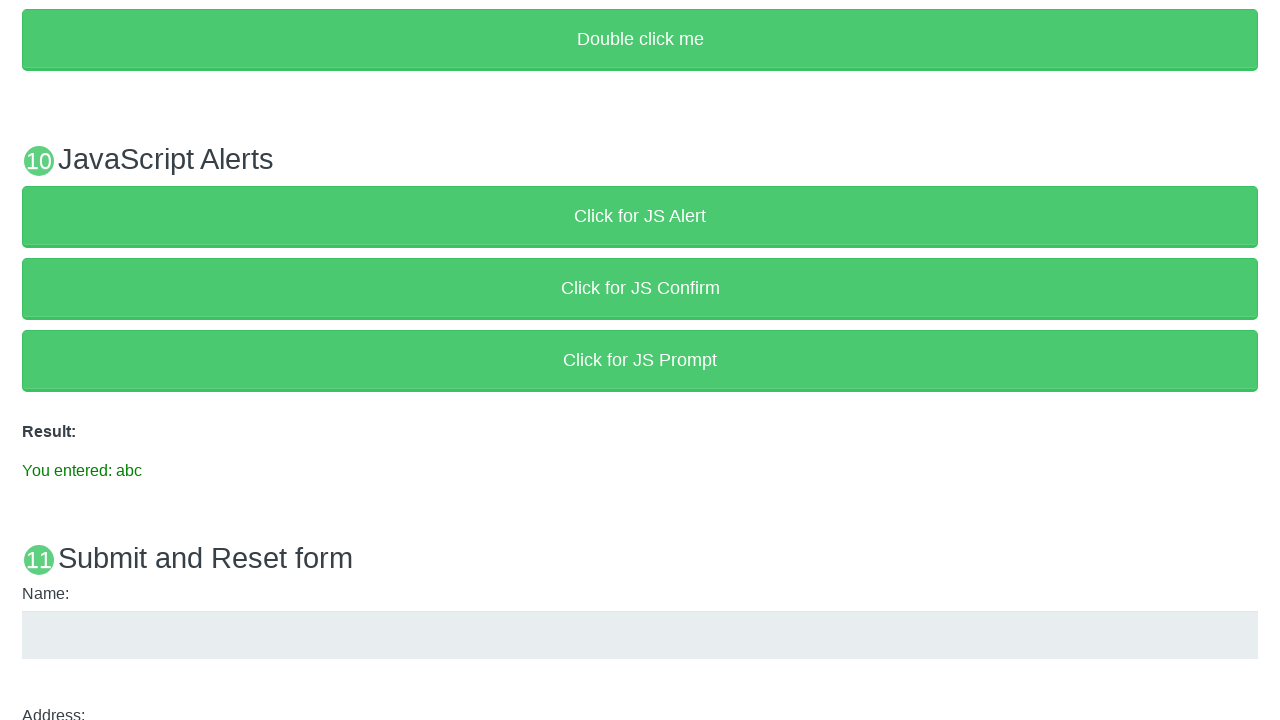

Waited for result element to appear
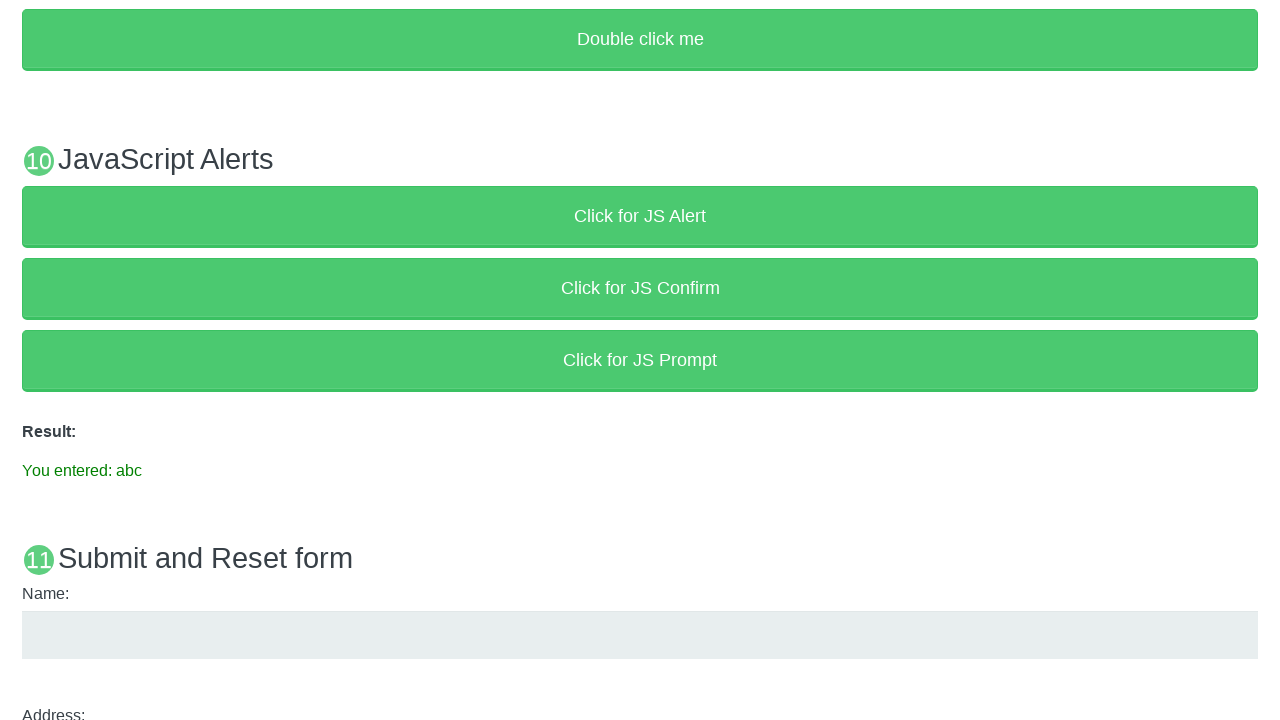

Located result element
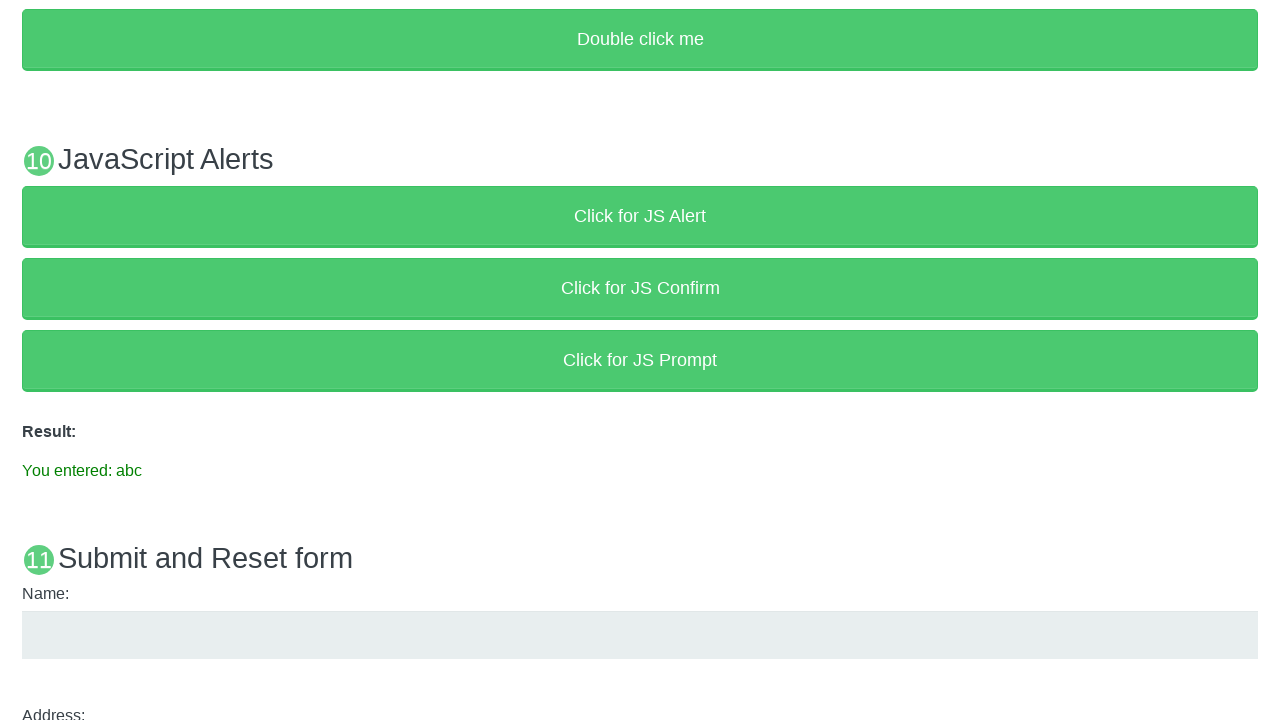

Verified result text matches expected 'You entered: abc'
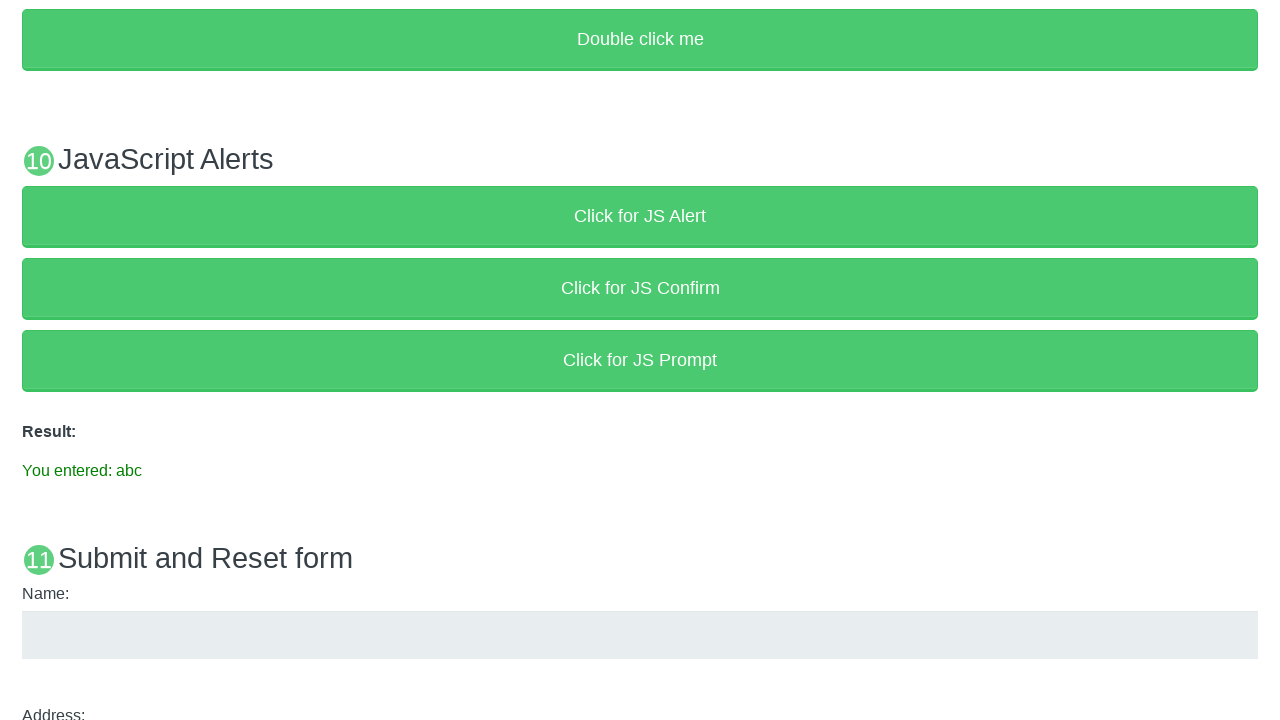

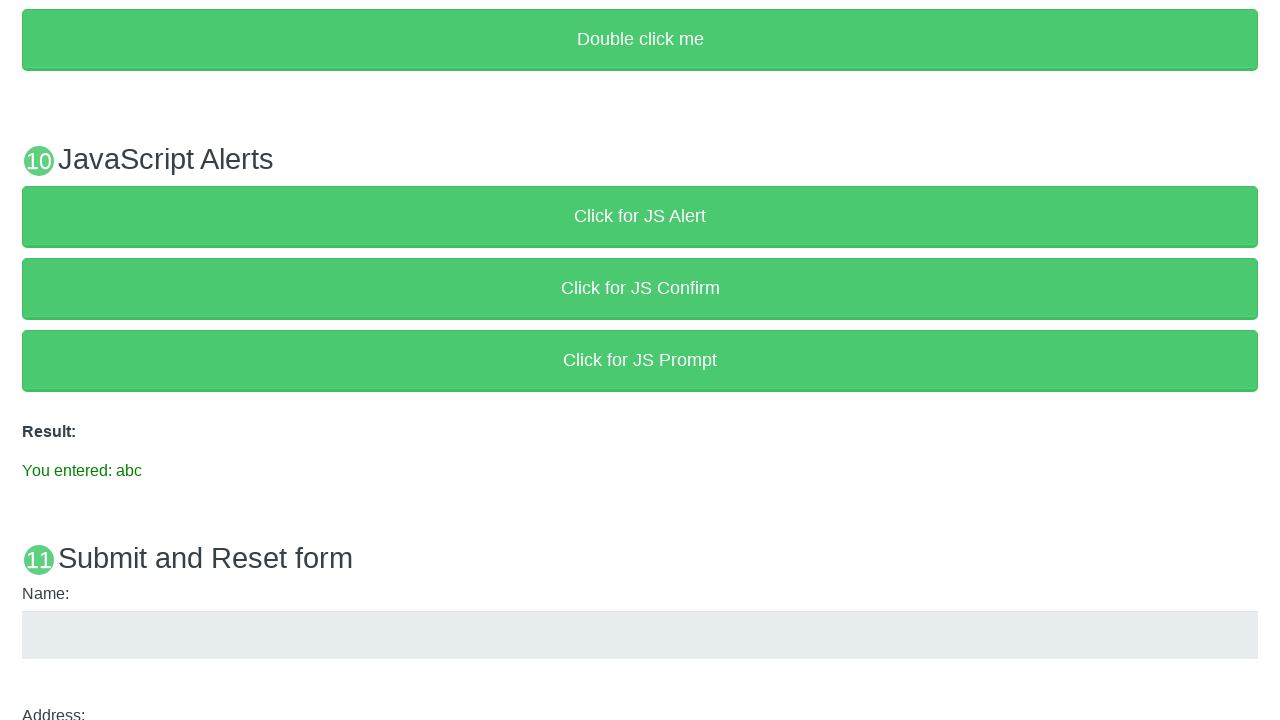